Tests passenger selection dropdown by incrementing adult, child, and infant counts and verifying the final selection text

Starting URL: https://rahulshettyacademy.com/dropdownsPractise/

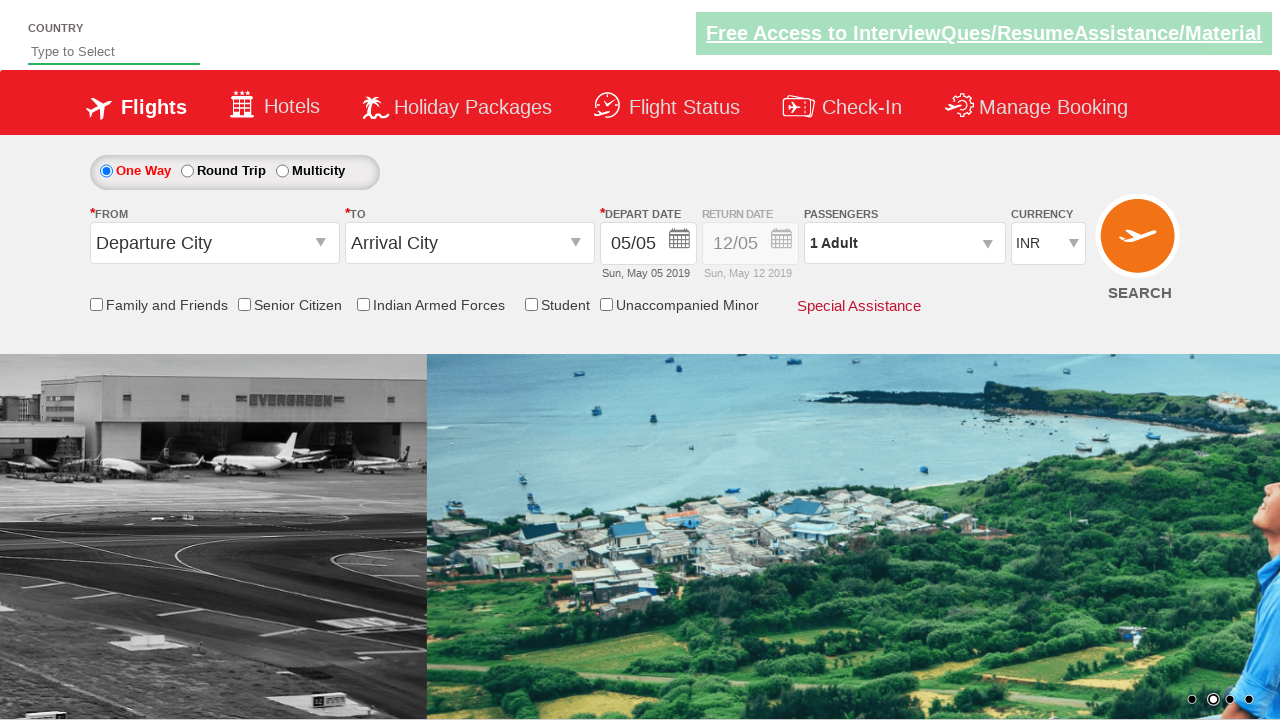

Opened passenger selection dropdown at (904, 243) on div#divpaxinfo
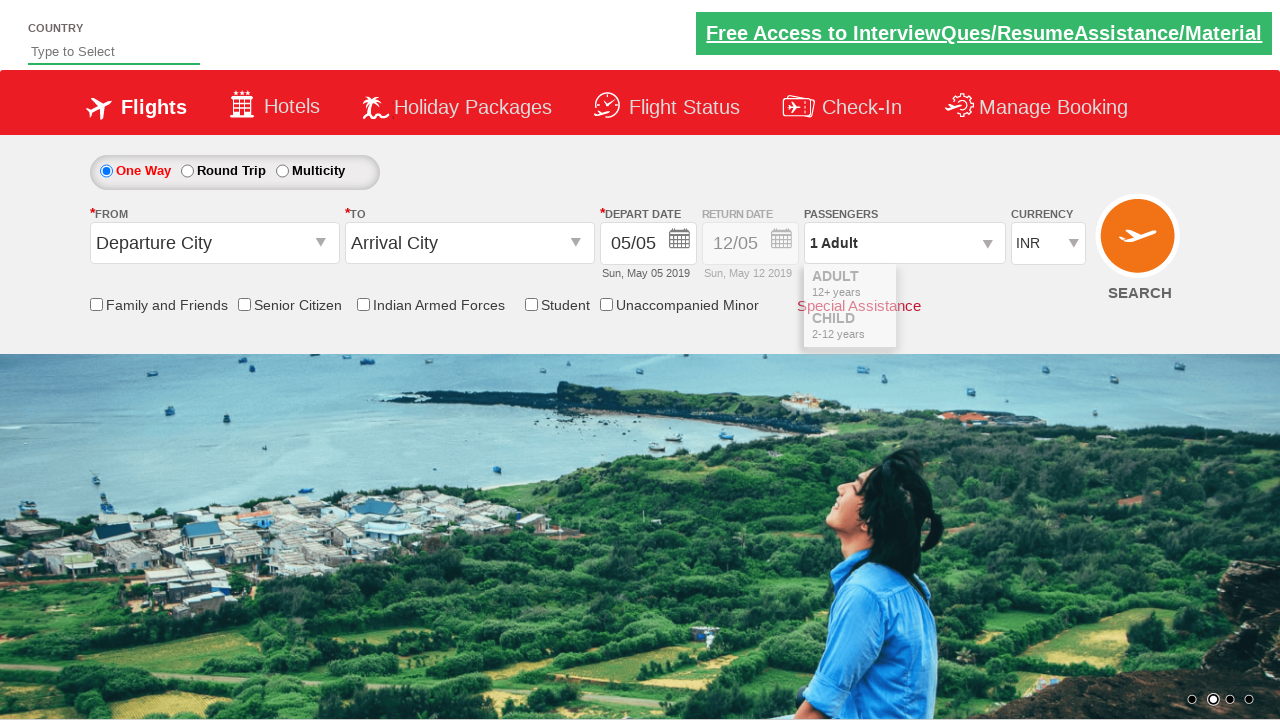

Incremented adult count (click 1 of 2) at (982, 288) on span#hrefIncAdt
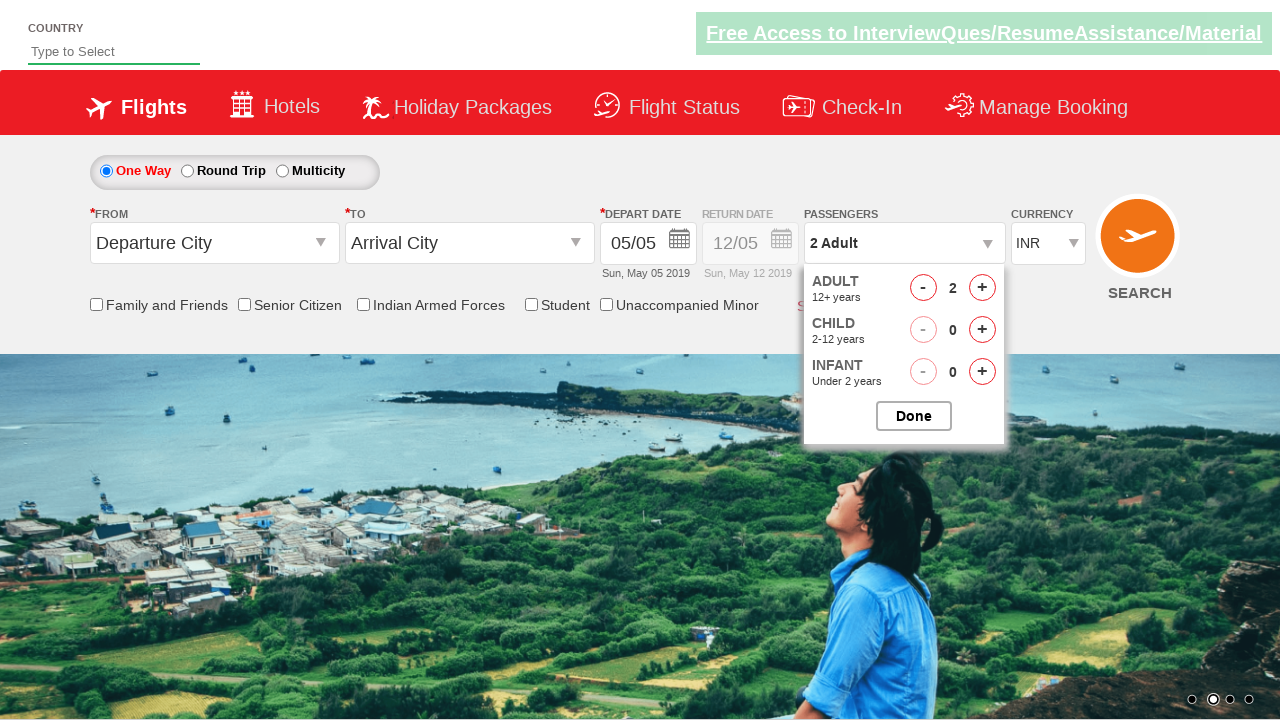

Incremented adult count (click 2 of 2) at (982, 288) on span#hrefIncAdt
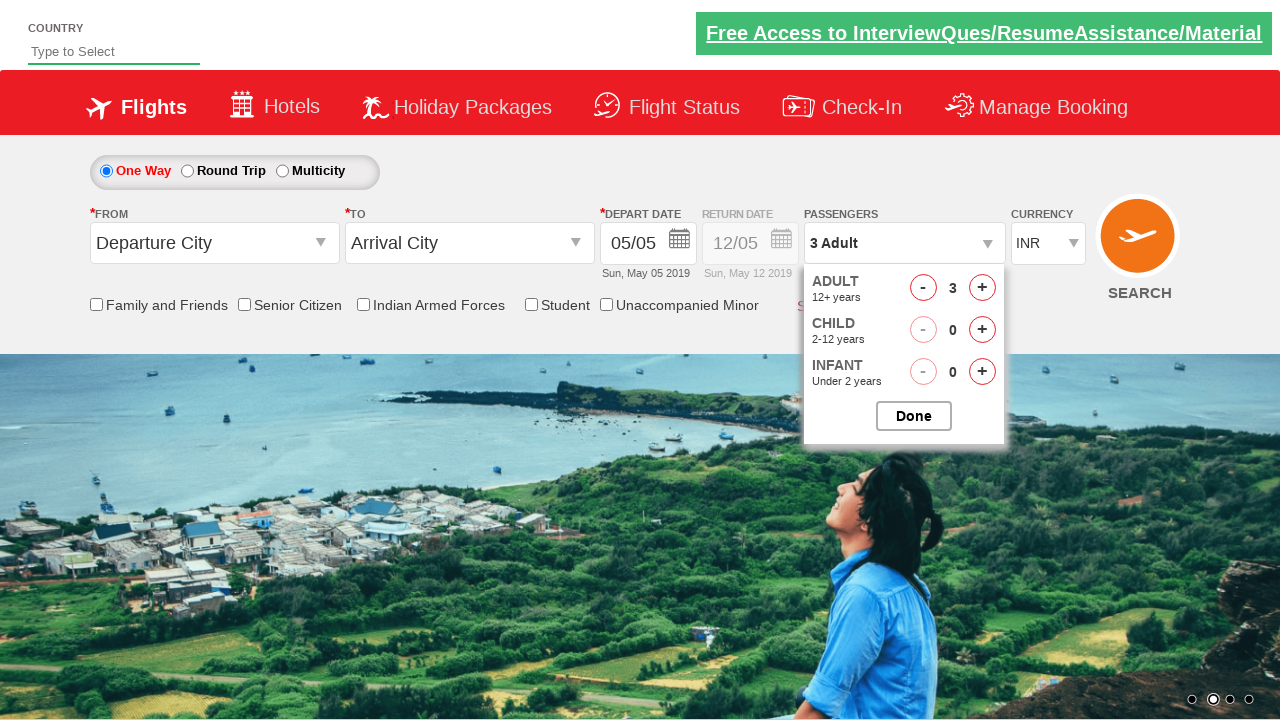

Incremented child count (click 1 of 2) at (982, 330) on span#hrefIncChd
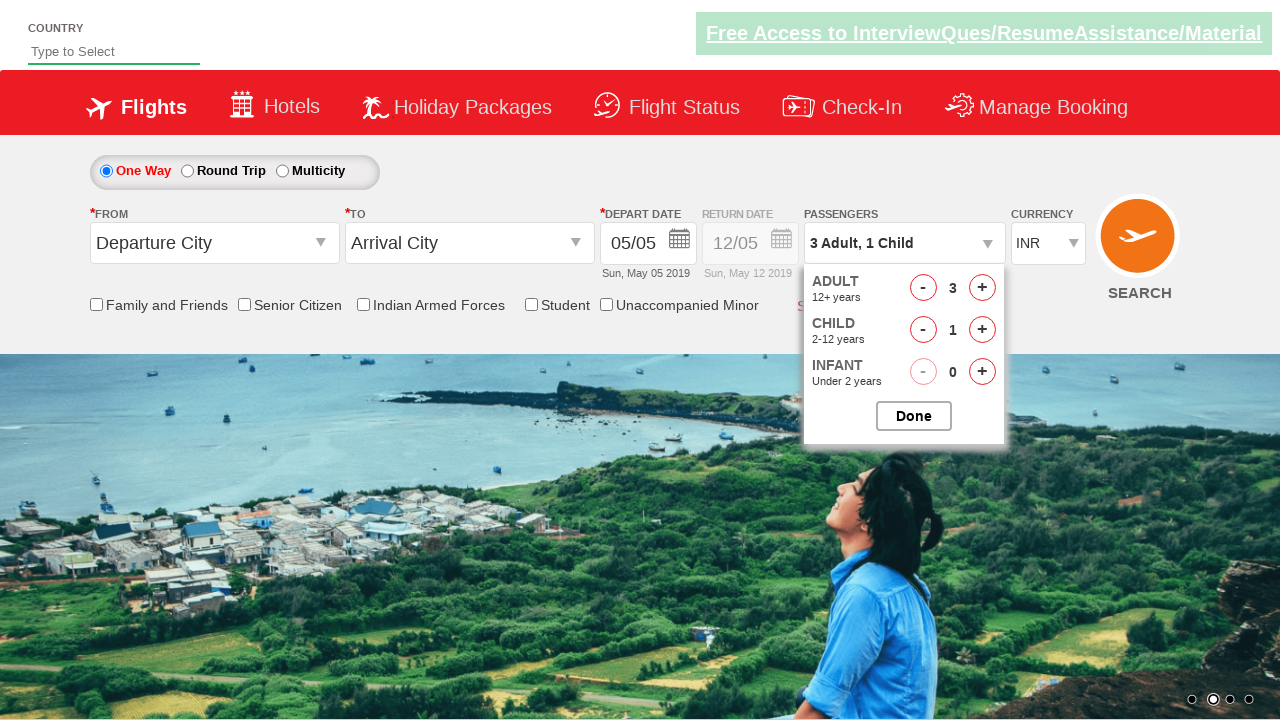

Incremented child count (click 2 of 2) at (982, 330) on span#hrefIncChd
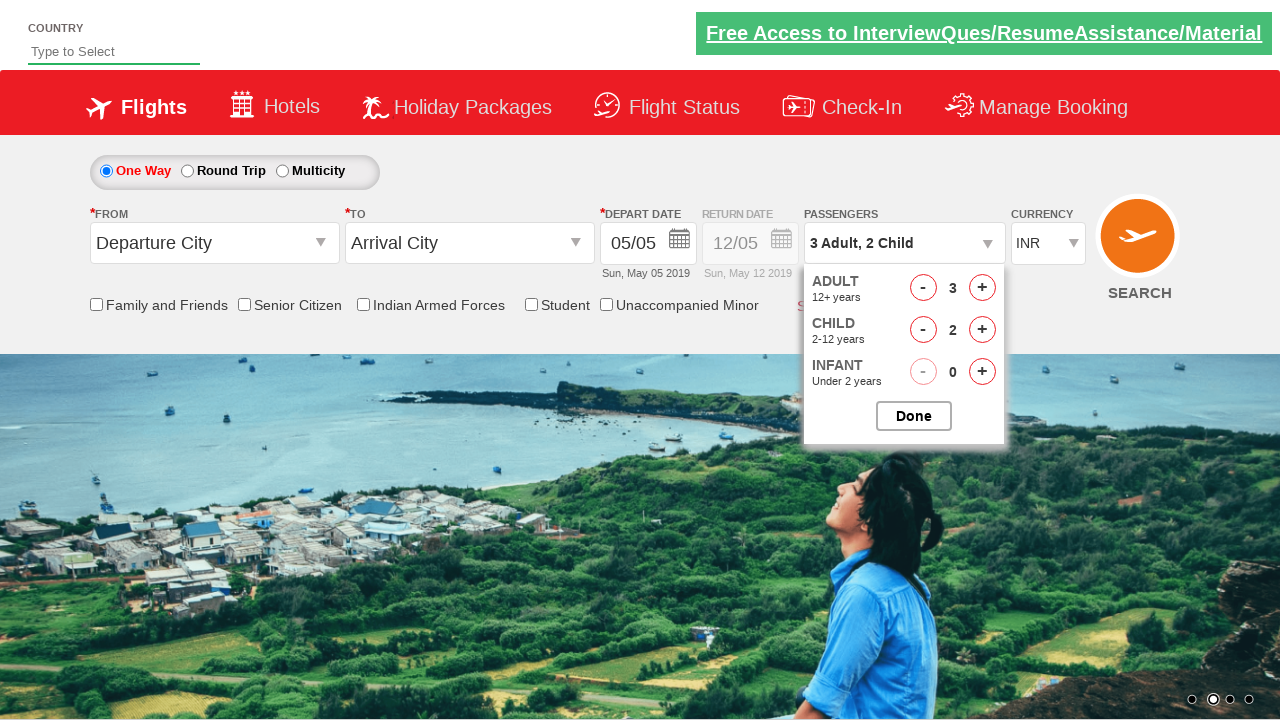

Incremented infant count at (982, 372) on span#hrefIncInf
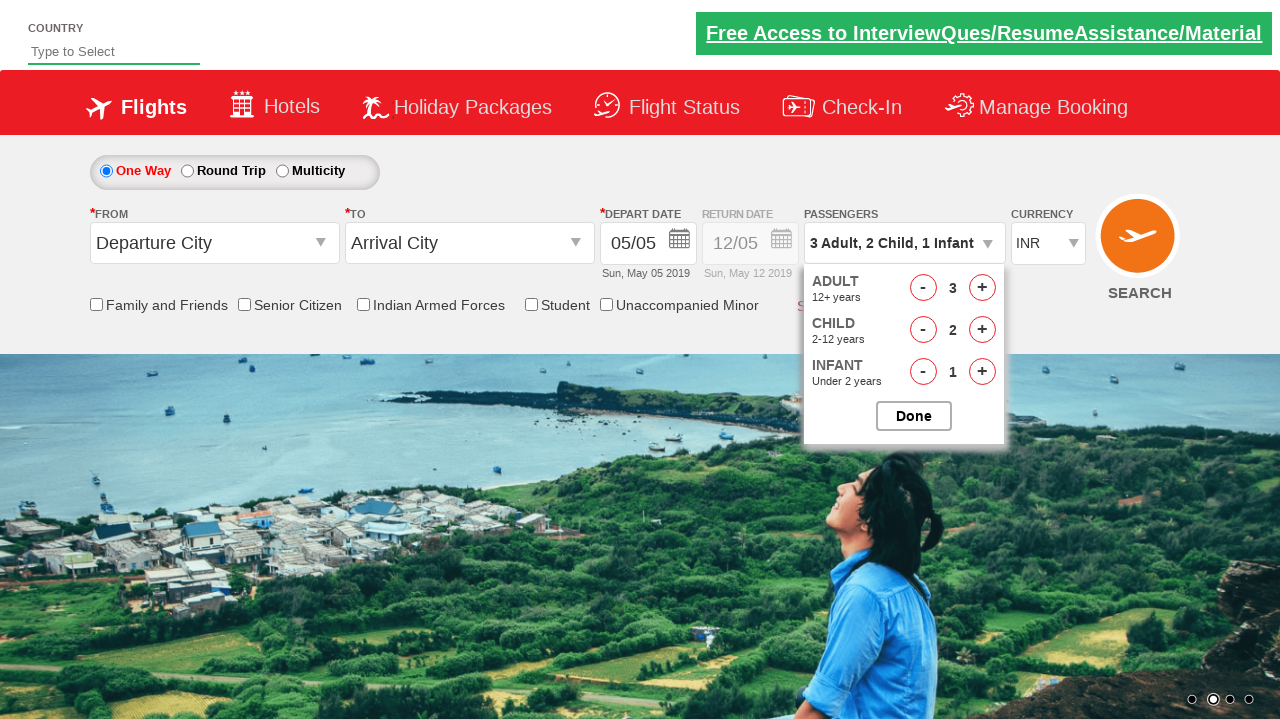

Closed passenger selection dropdown at (914, 416) on input#btnclosepaxoption
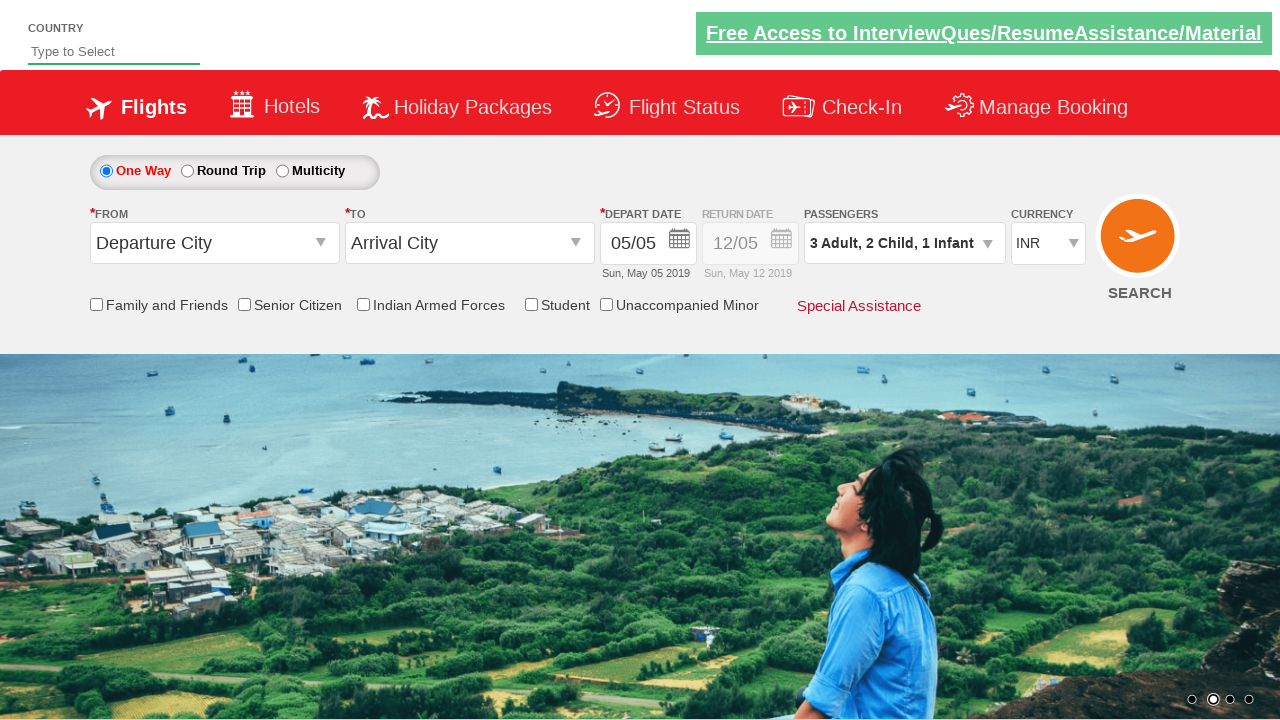

Verified final passenger selection text: '3 Adult, 2 Child, 1 Infant'
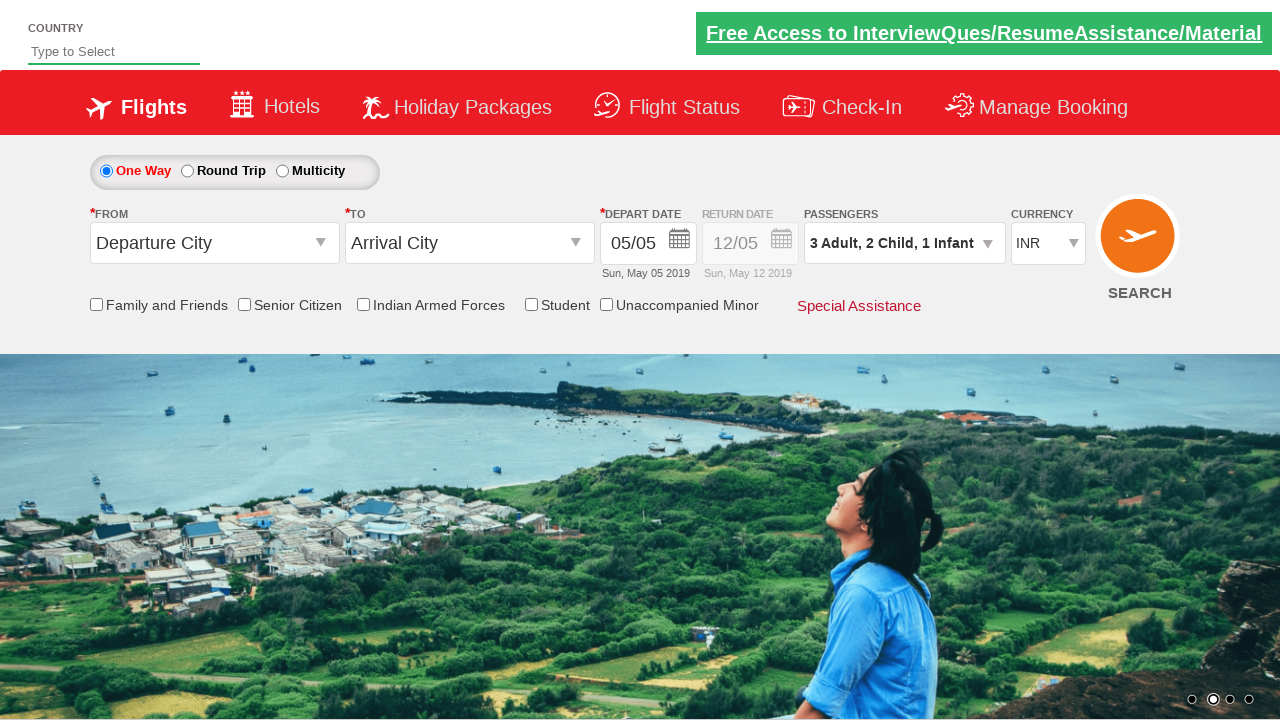

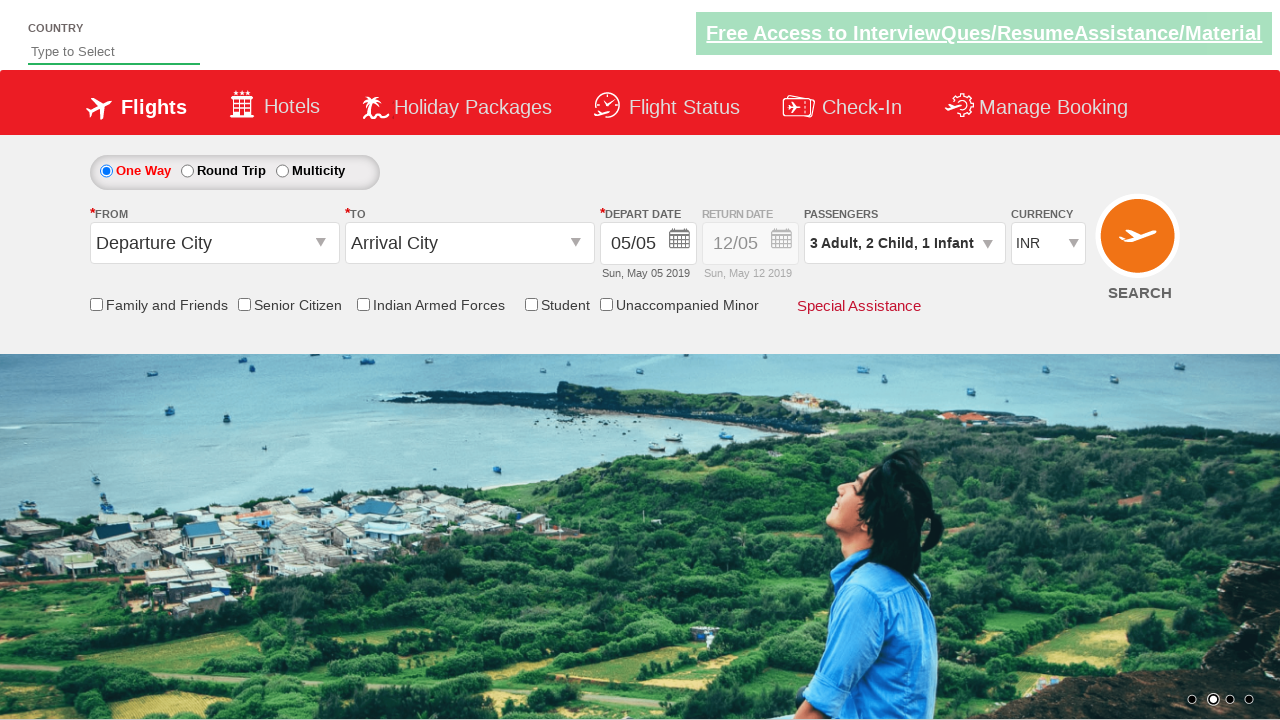